Tests leaving a product review by navigating to a product, clicking the reviews tab, filling in reviewer name and review text, selecting a rating, and submitting

Starting URL: https://bivip.lt/

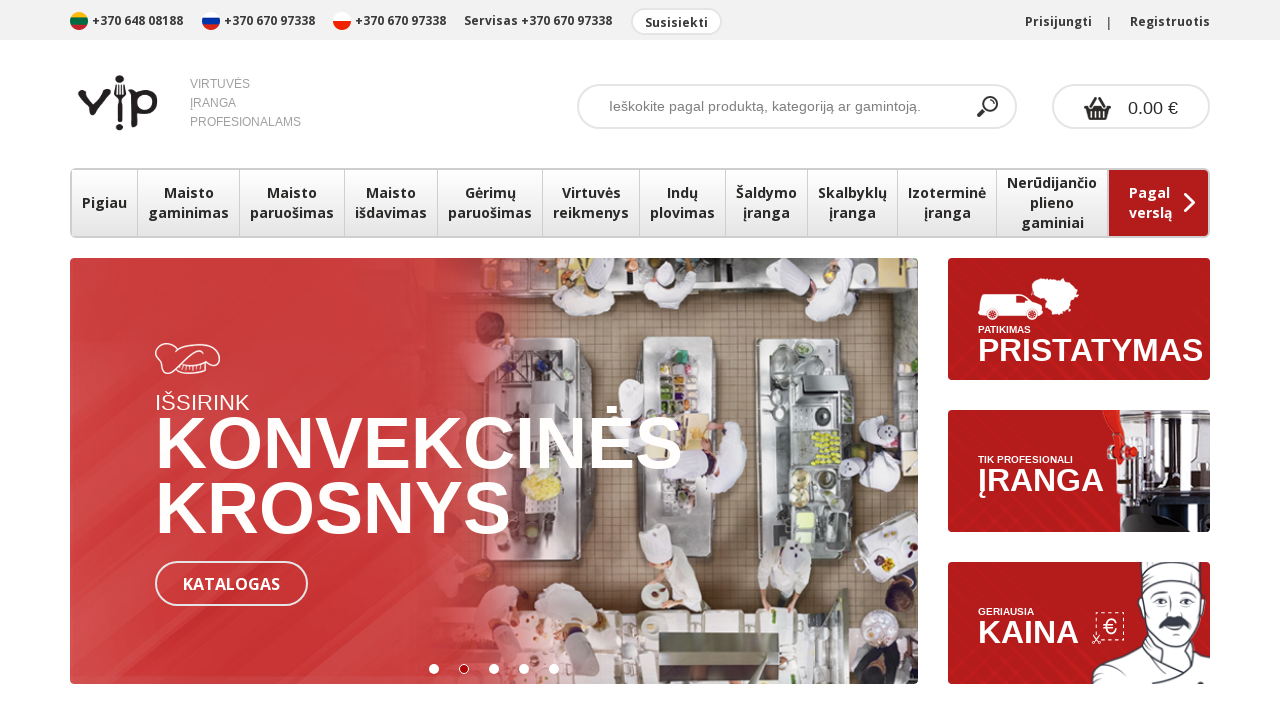

Clicked on food preparation category at (292, 203) on #product-categories > ul > li:nth-child(3) > a
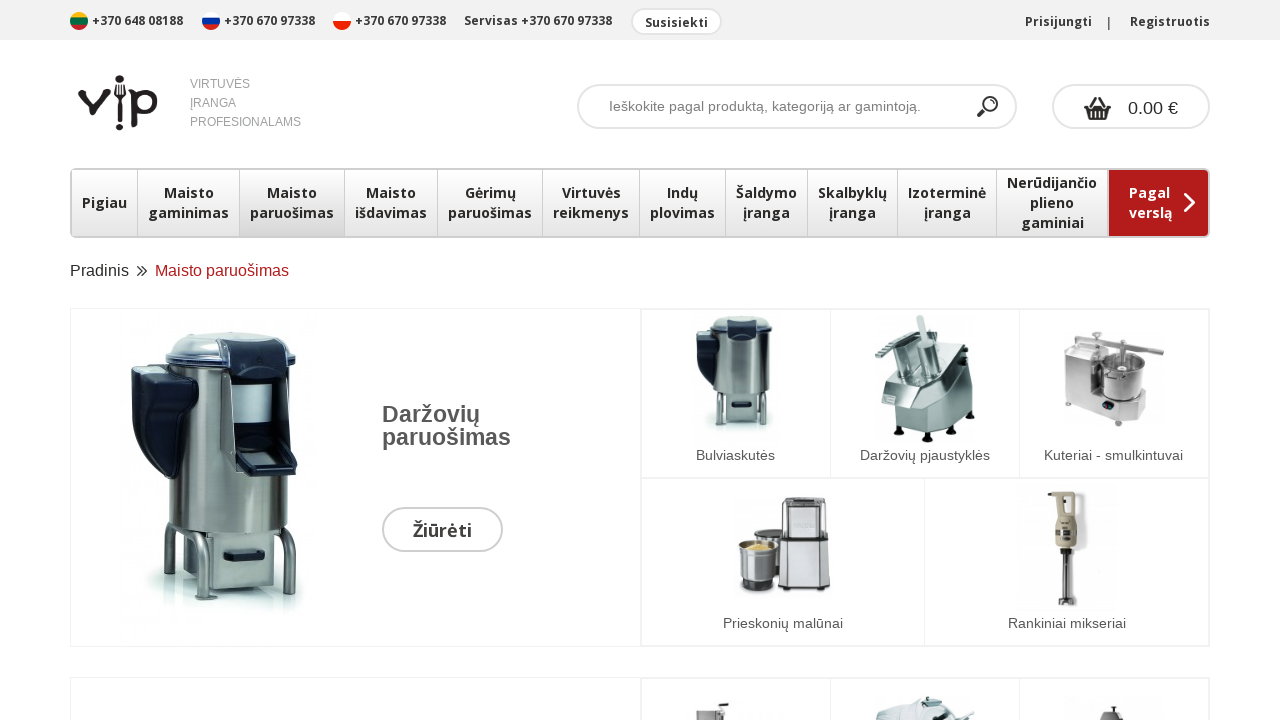

Vegetable slicers subcategory selector loaded
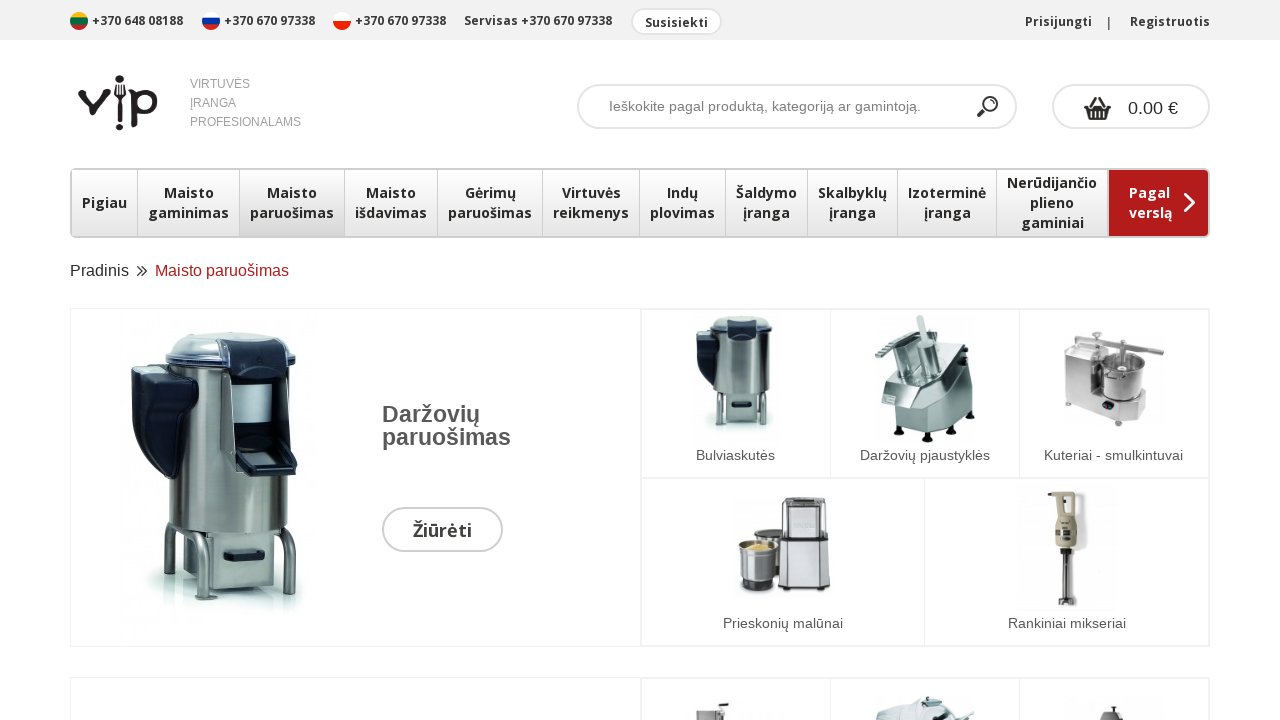

Clicked on vegetable slicers subcategory at (925, 455) on #category-inner div:nth-child(2) div div div:nth-child(2) div:nth-child(1) div:n
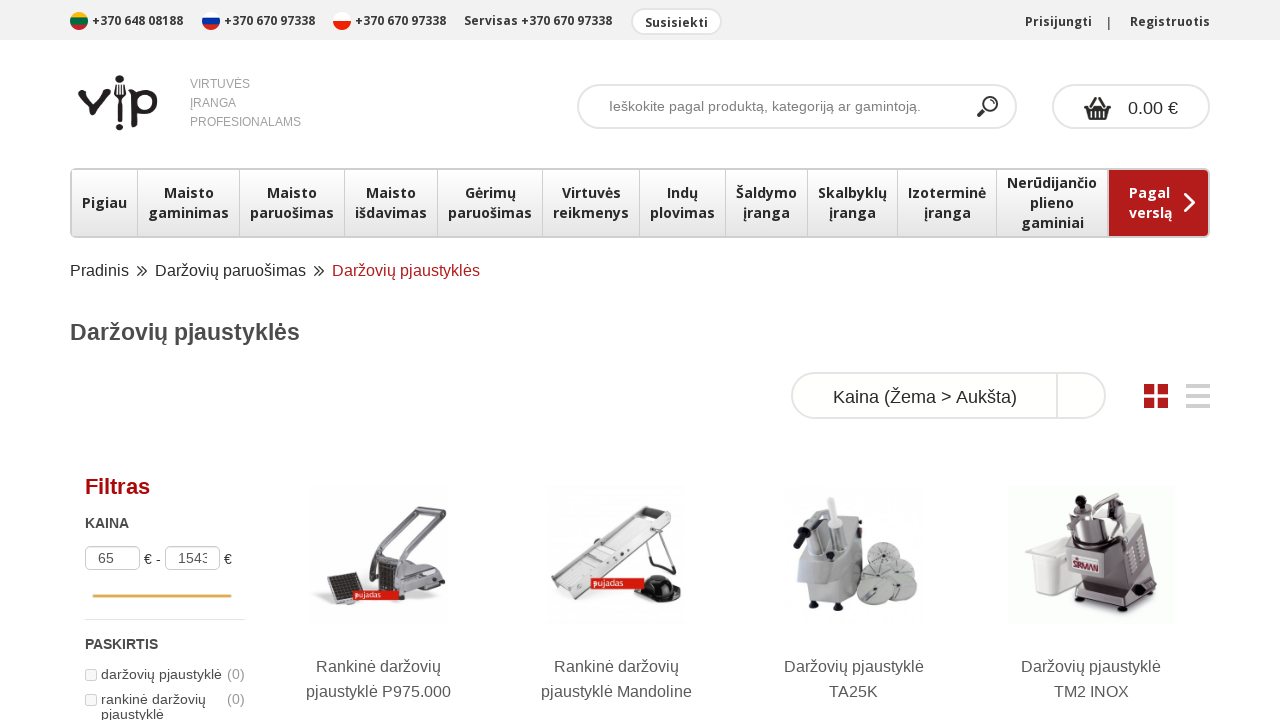

Product list loaded
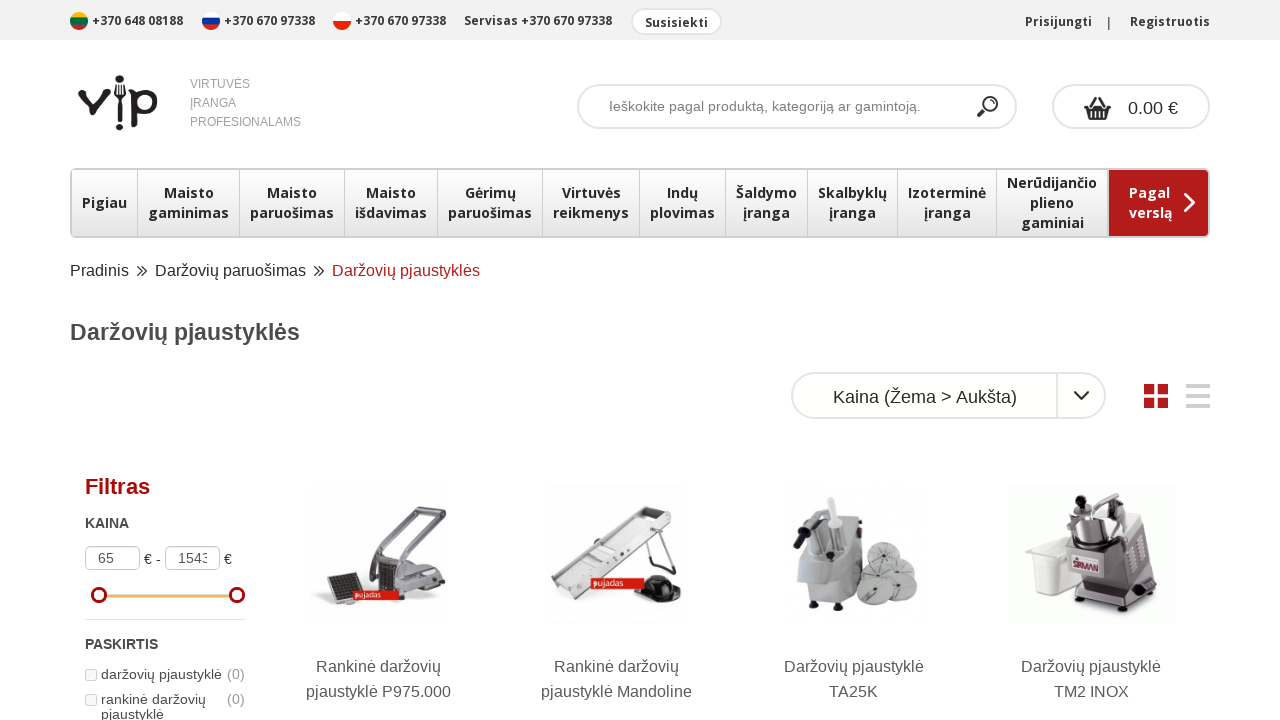

Clicked on first product to view details at (379, 666) on #mfilter-content-container .row-products div:nth-child(1) .info h2 a
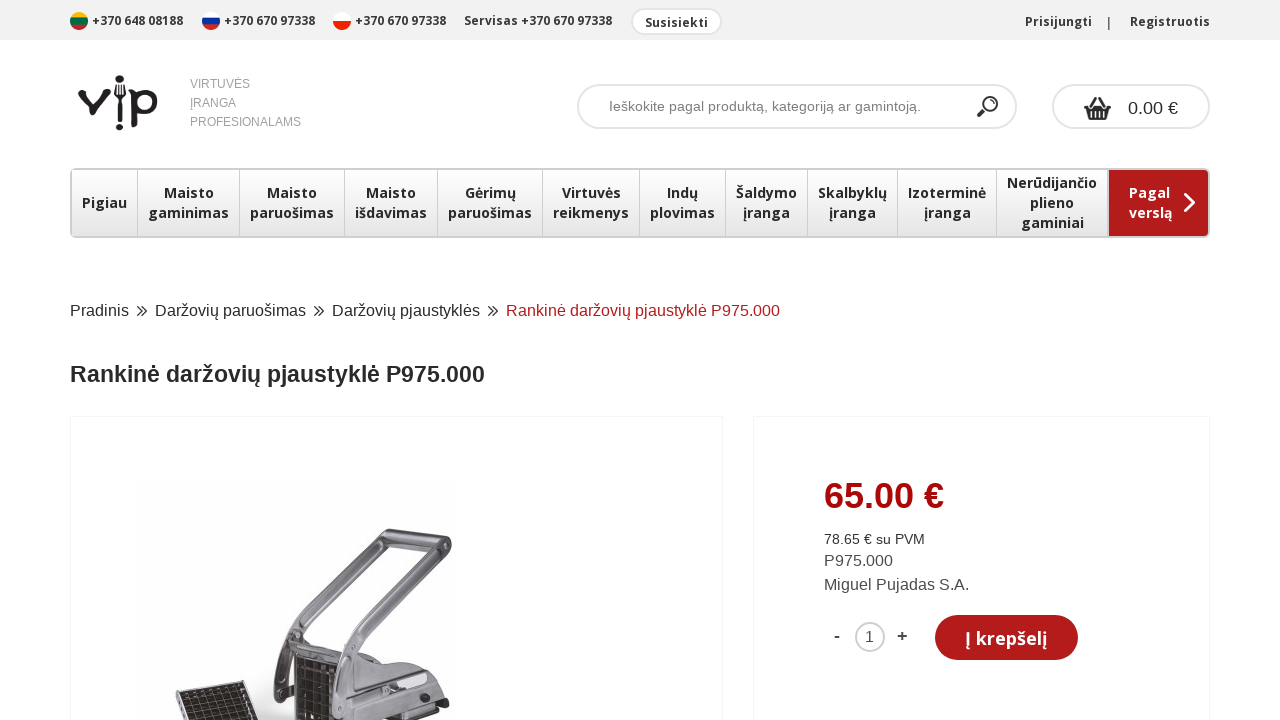

Product details page loaded with tabs
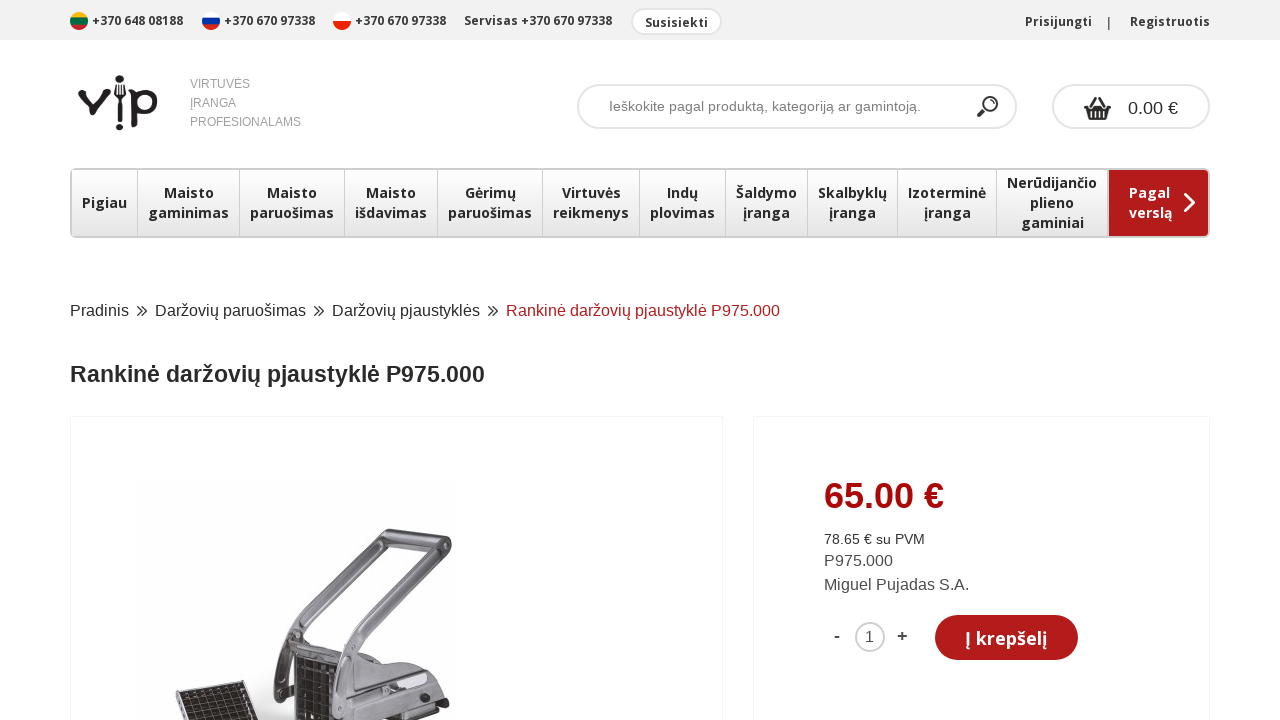

Clicked on reviews tab at (557, 360) on #tabs-nav > li:nth-child(3) > span
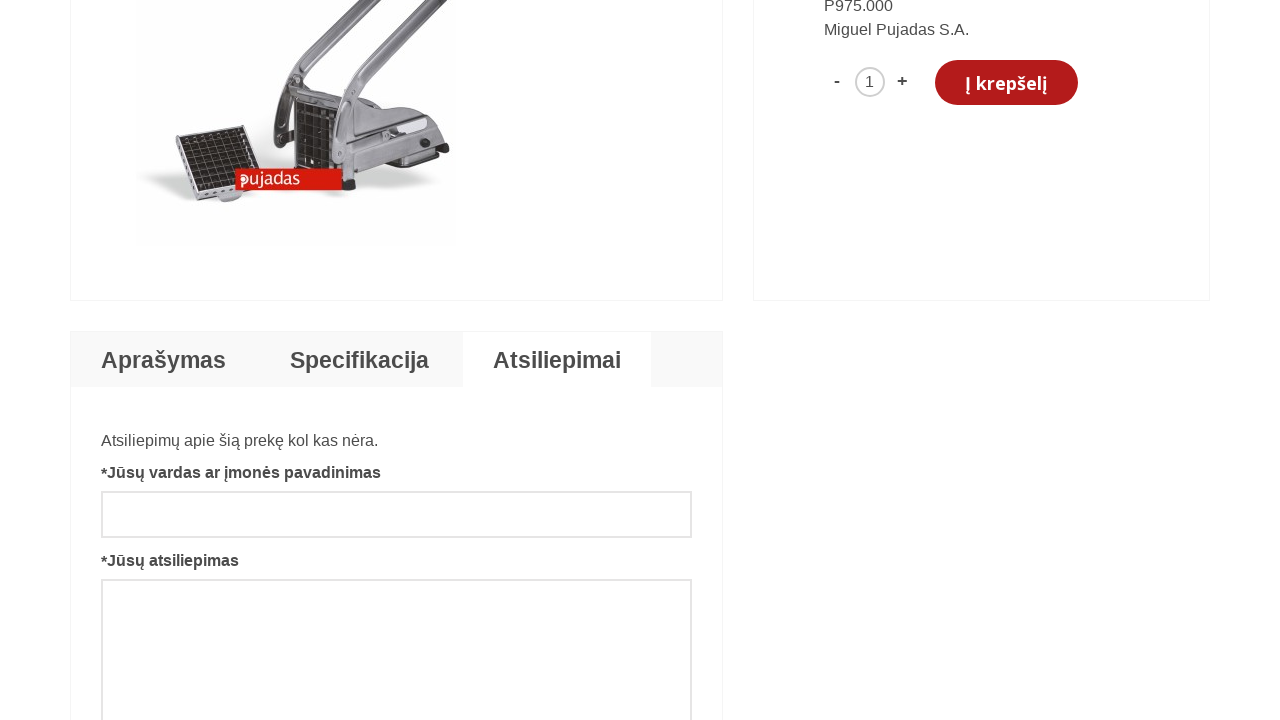

Filled in reviewer name 'Jonas Jonaitis' on #input-name
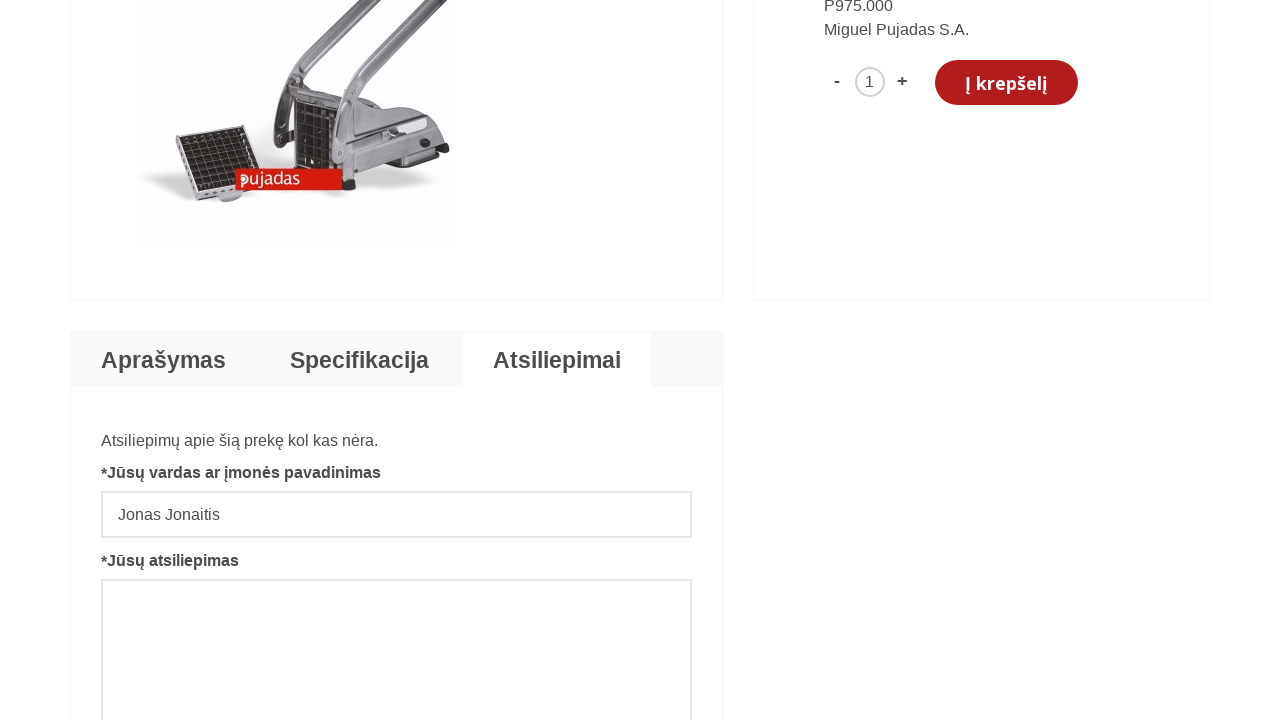

Filled in review text 'Puikus produktas, labai rekomenduoju!' on #input-review
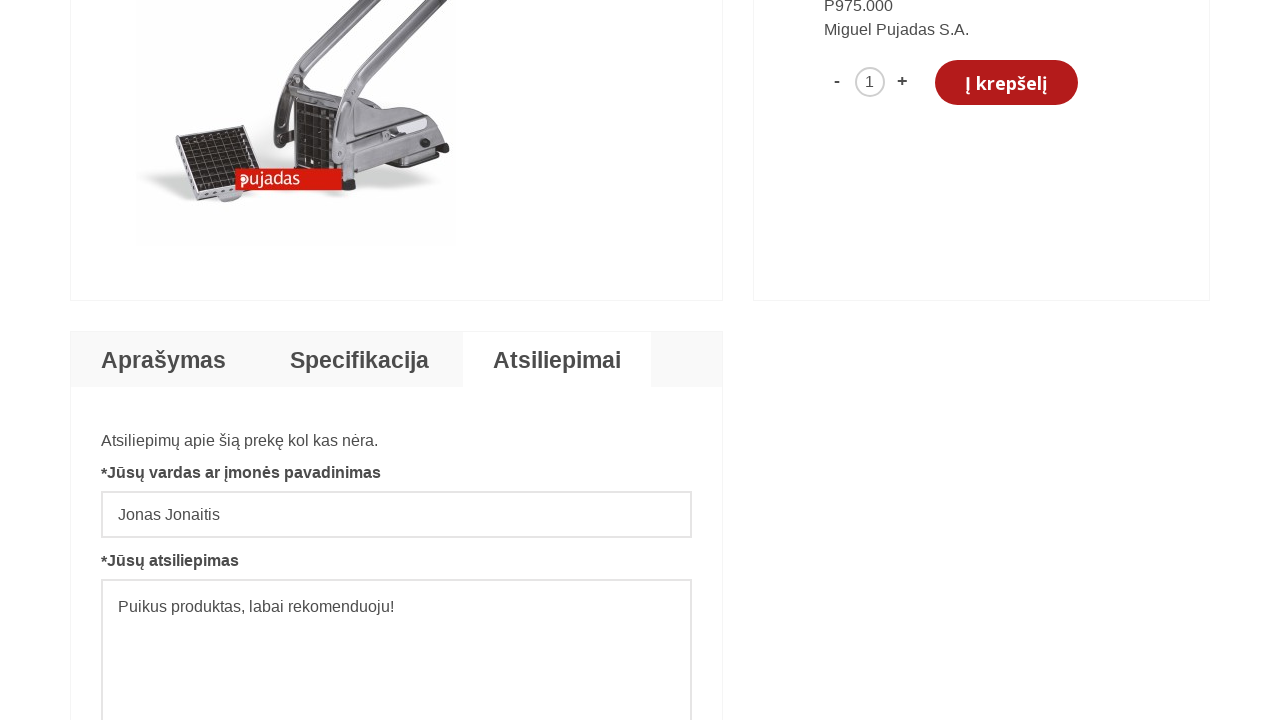

Selected 5-star rating for the product at (346, 361) on #form-review div:nth-child(5) fieldset label:nth-child(2)
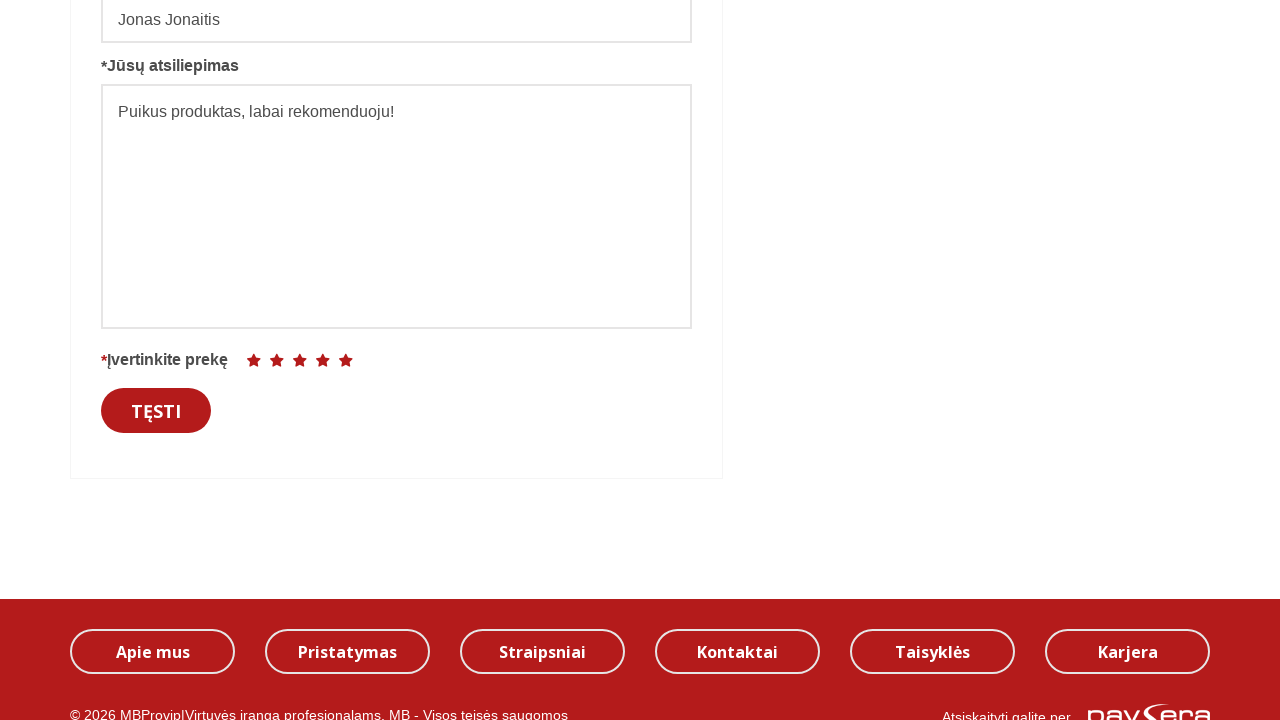

Clicked submit button to post the review at (156, 410) on #button-review
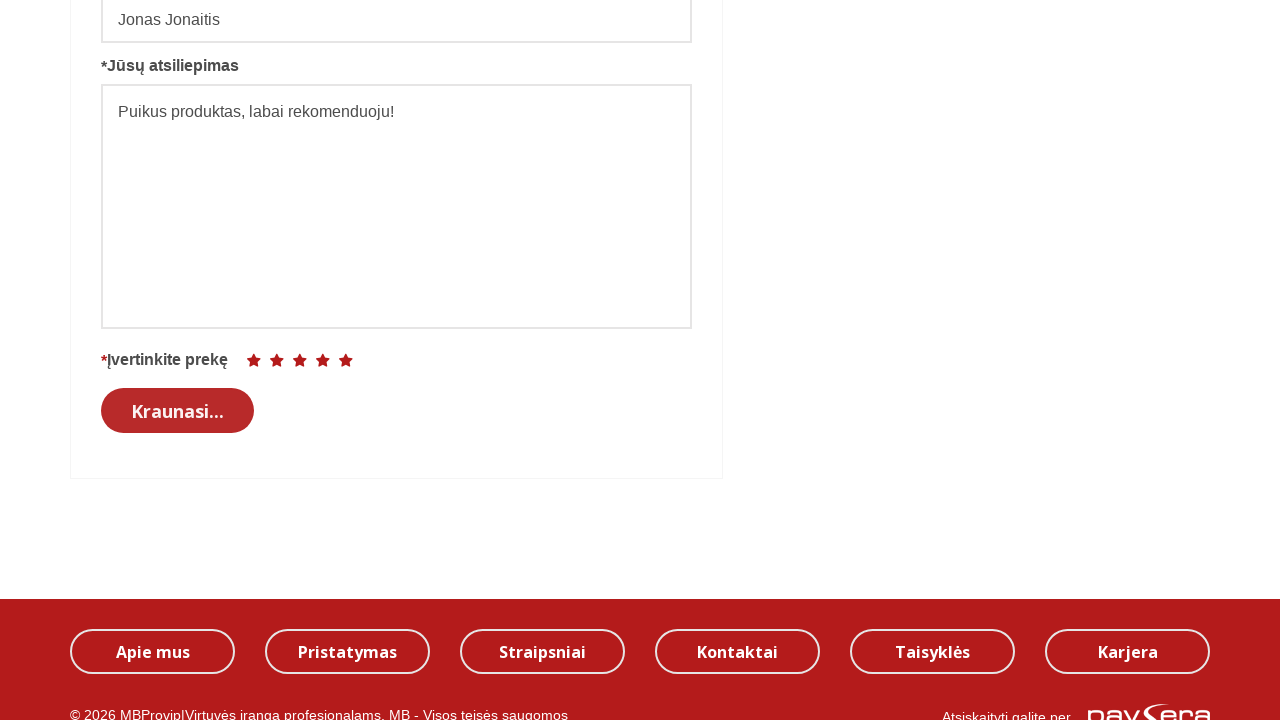

Review successfully submitted and success message appeared
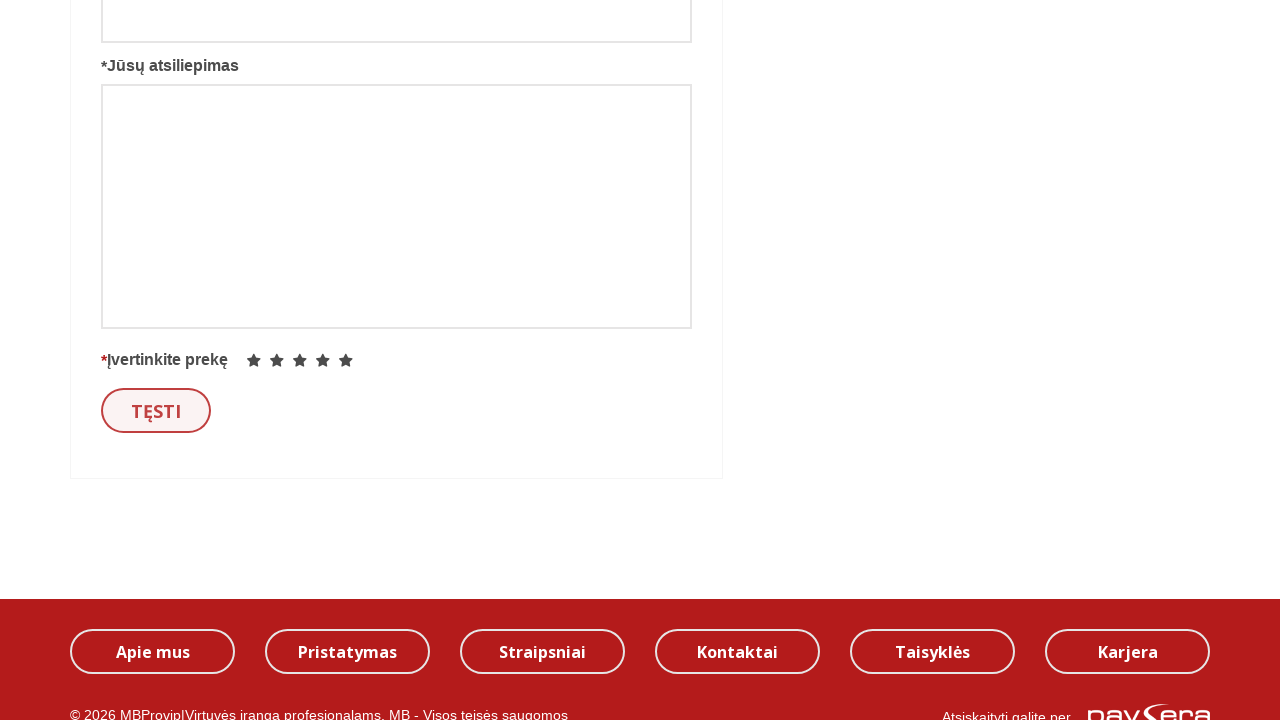

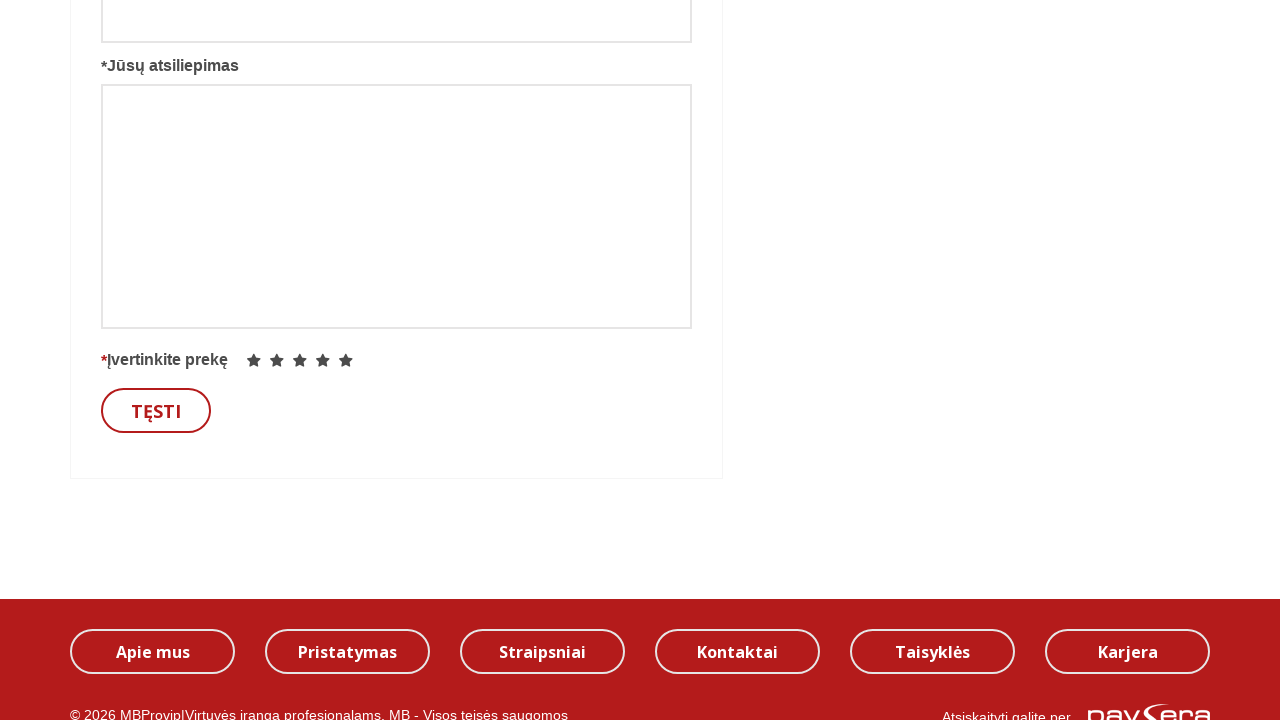